Tests dropdown selection functionality by selecting different countries using various methods (by text, by index, and by value)

Starting URL: https://www.globalsqa.com/demo-site/select-dropdown-menu/

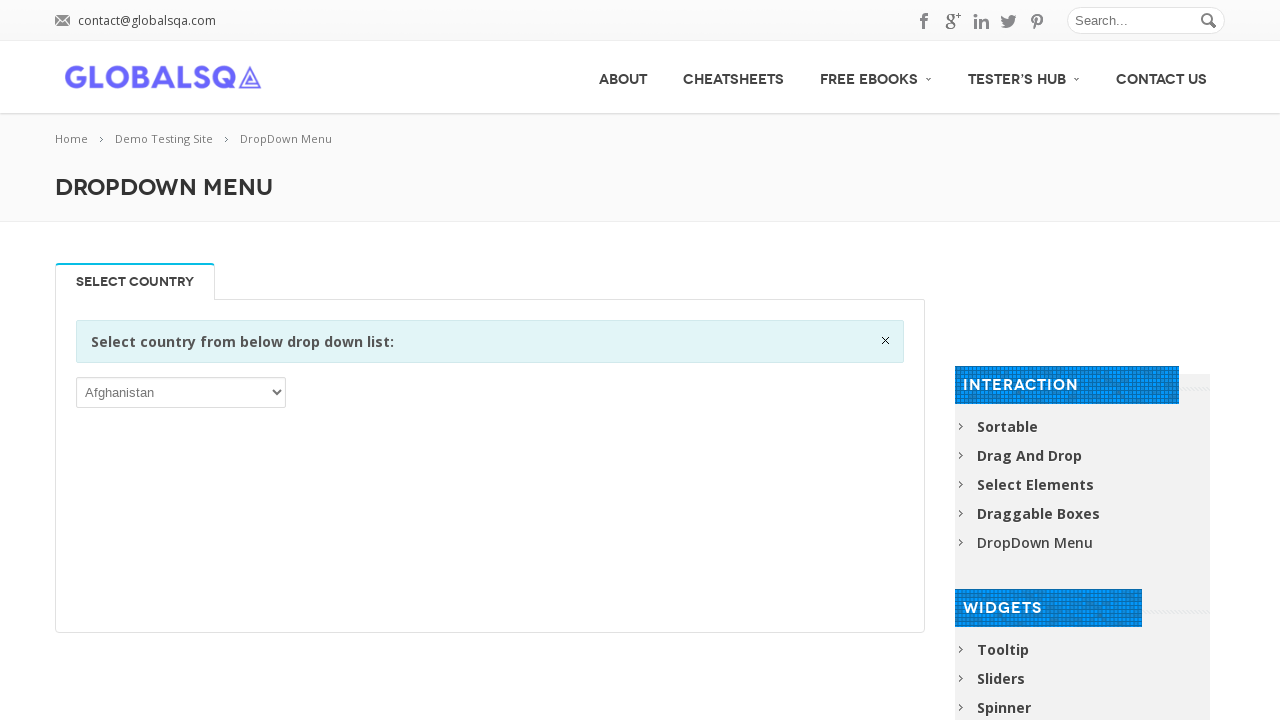

Located the country dropdown element
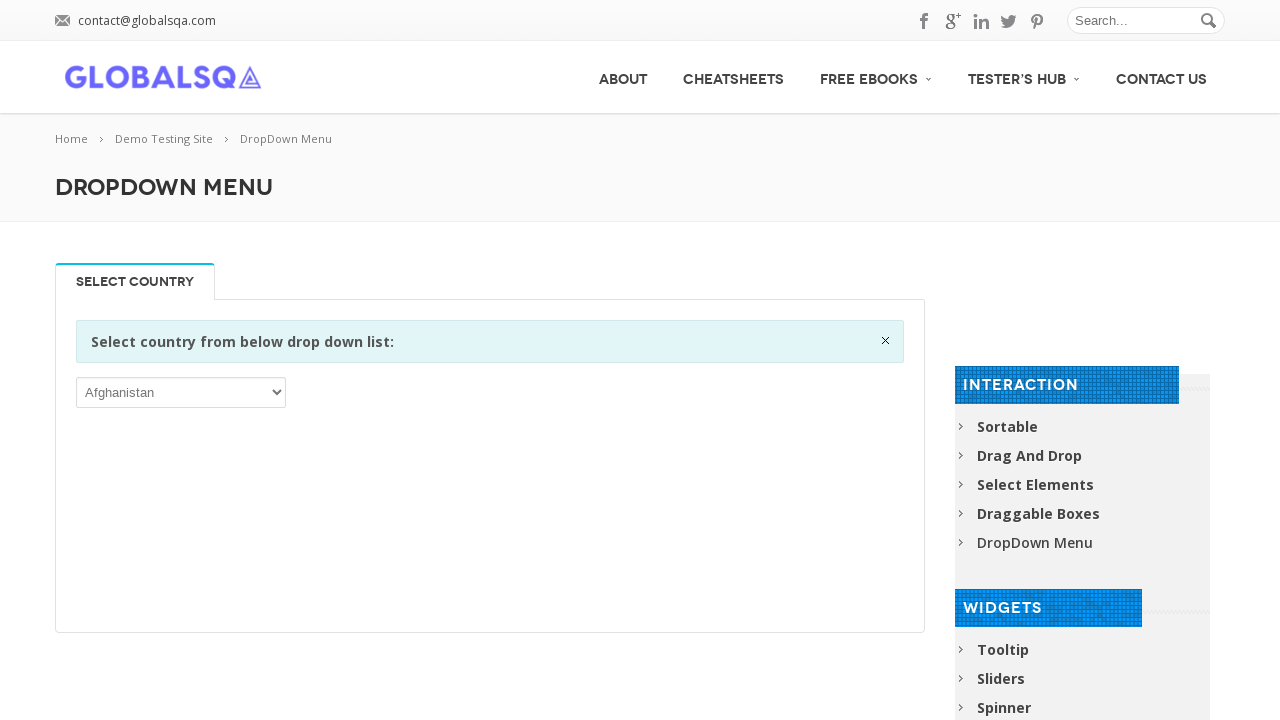

Selected 'India' from dropdown by visible text on xpath=//*[@id="post-2646"]/div[2]/div/div/div/p/select
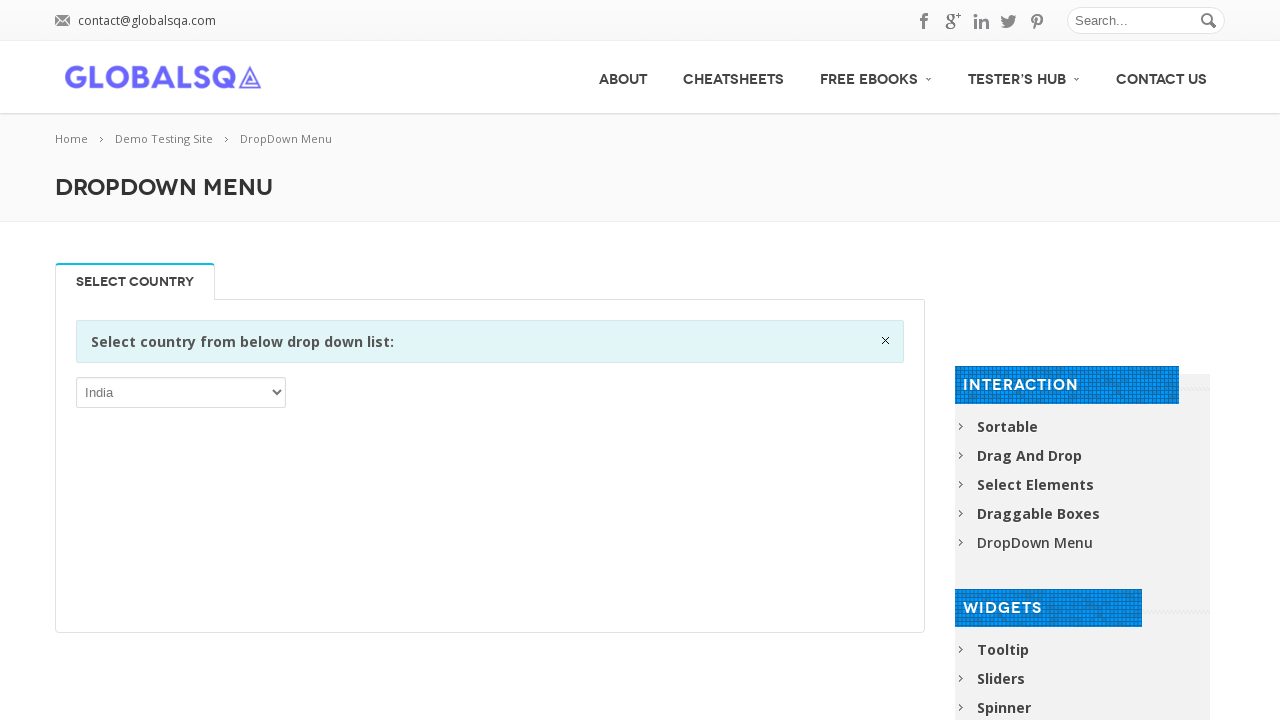

Selected dropdown option at index 3 on xpath=//*[@id="post-2646"]/div[2]/div/div/div/p/select
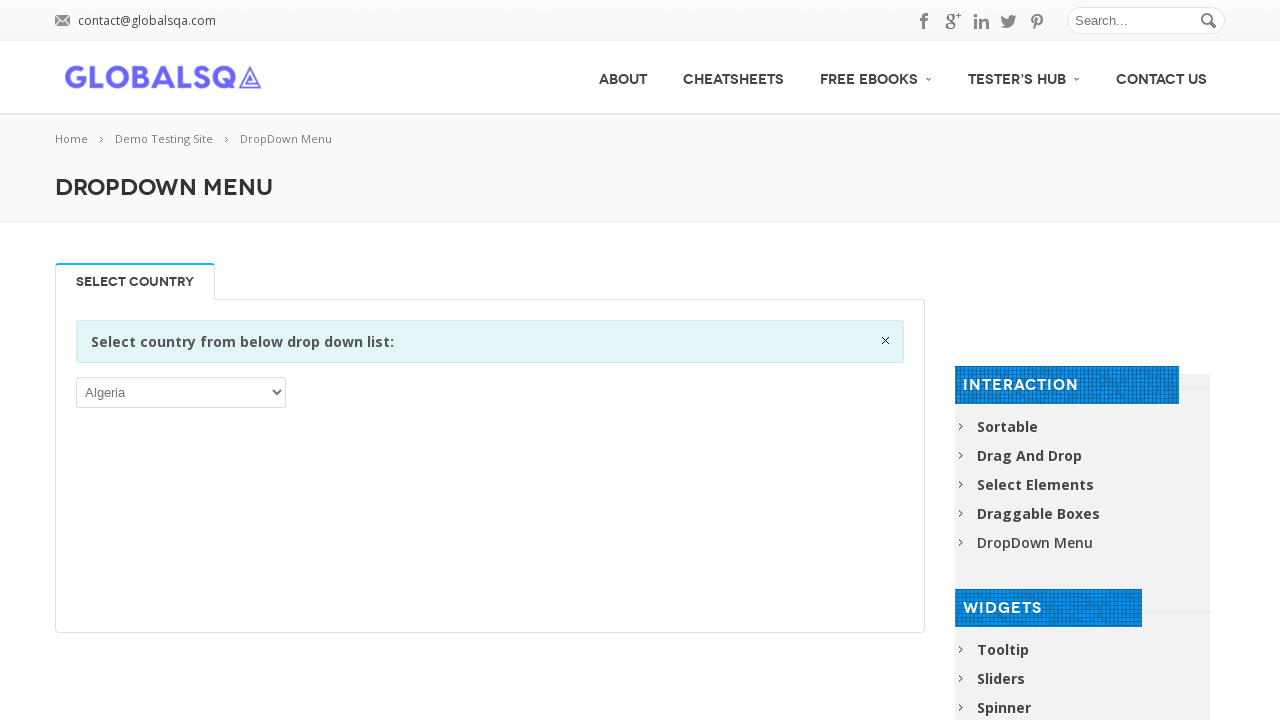

Selected 'Benin' from dropdown by visible text on xpath=//*[@id="post-2646"]/div[2]/div/div/div/p/select
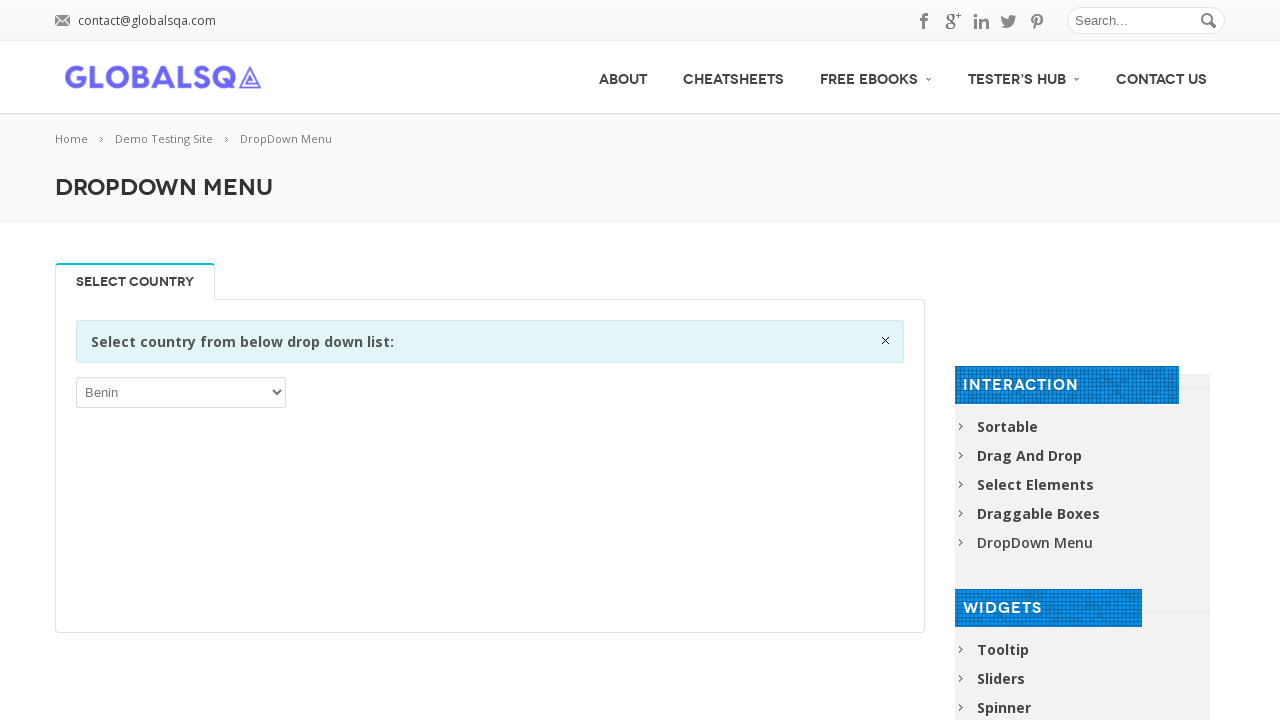

Selected option with value 'IND' from dropdown on xpath=//*[@id="post-2646"]/div[2]/div/div/div/p/select
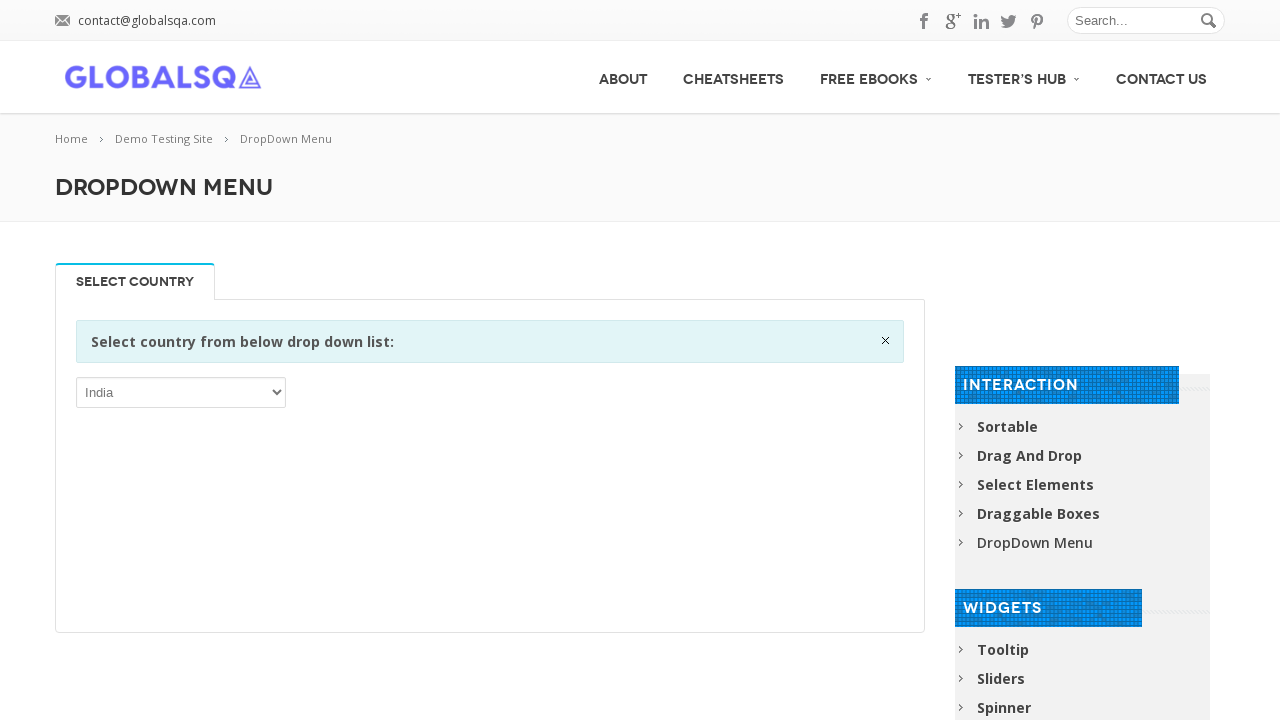

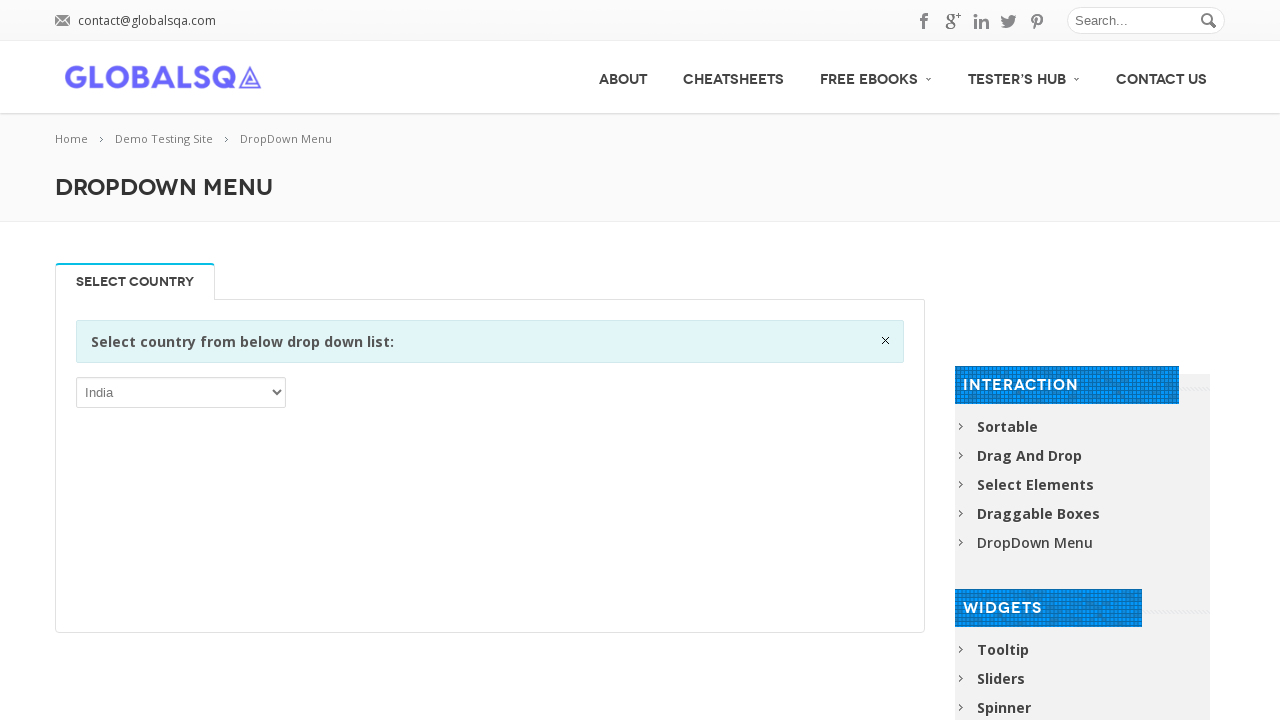